Tests that "Clear completed" button is hidden when there are no completed items.

Starting URL: https://demo.playwright.dev/todomvc

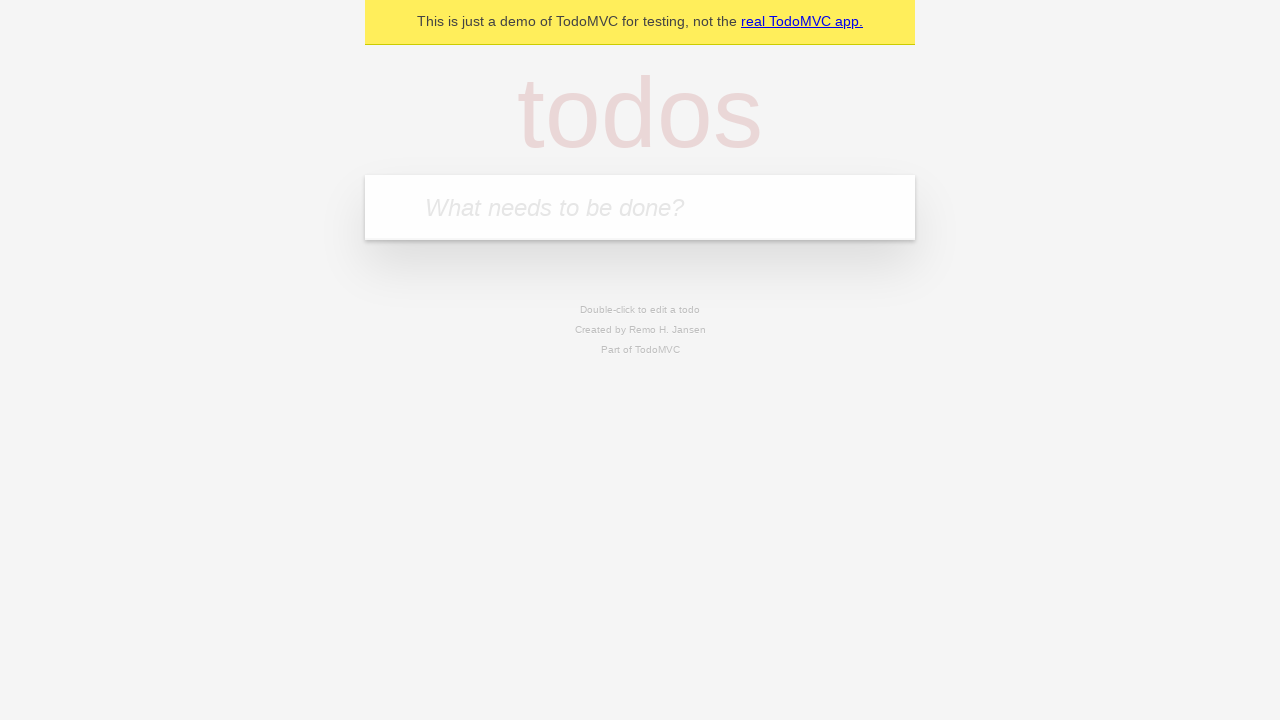

Filled first todo input with 'buy some cheese' on internal:attr=[placeholder="What needs to be done?"i]
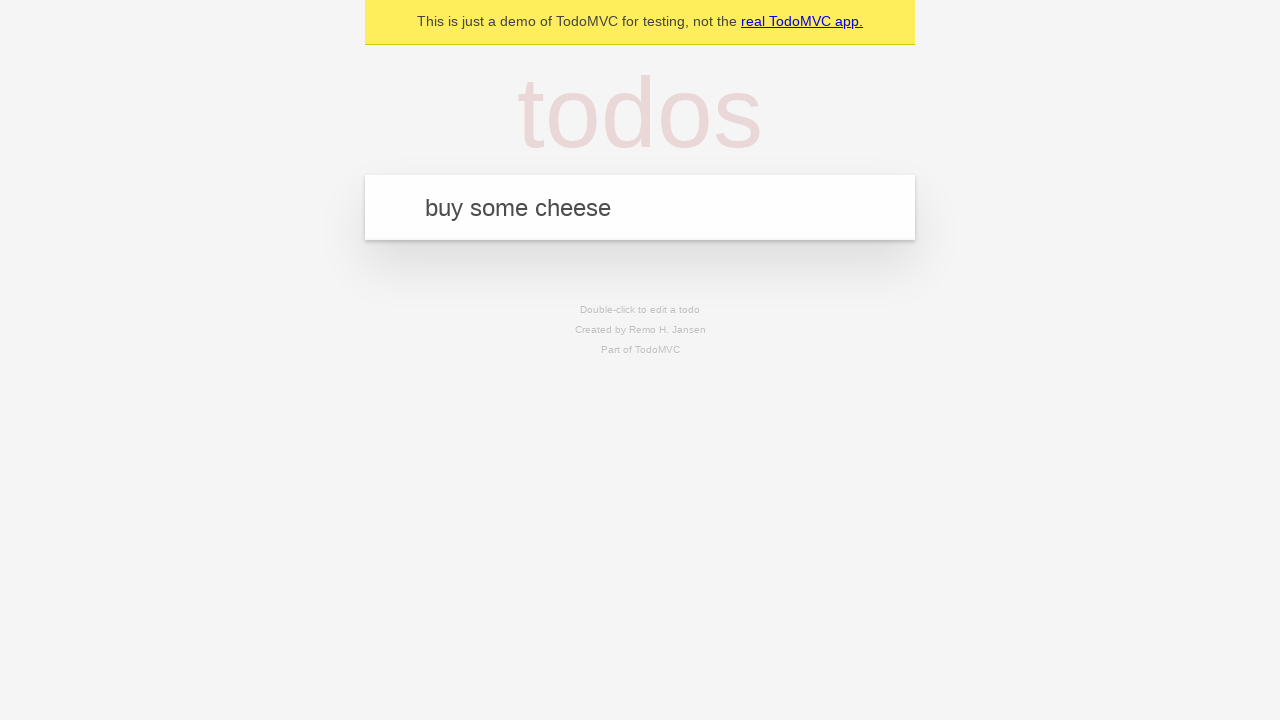

Pressed Enter to create first todo on internal:attr=[placeholder="What needs to be done?"i]
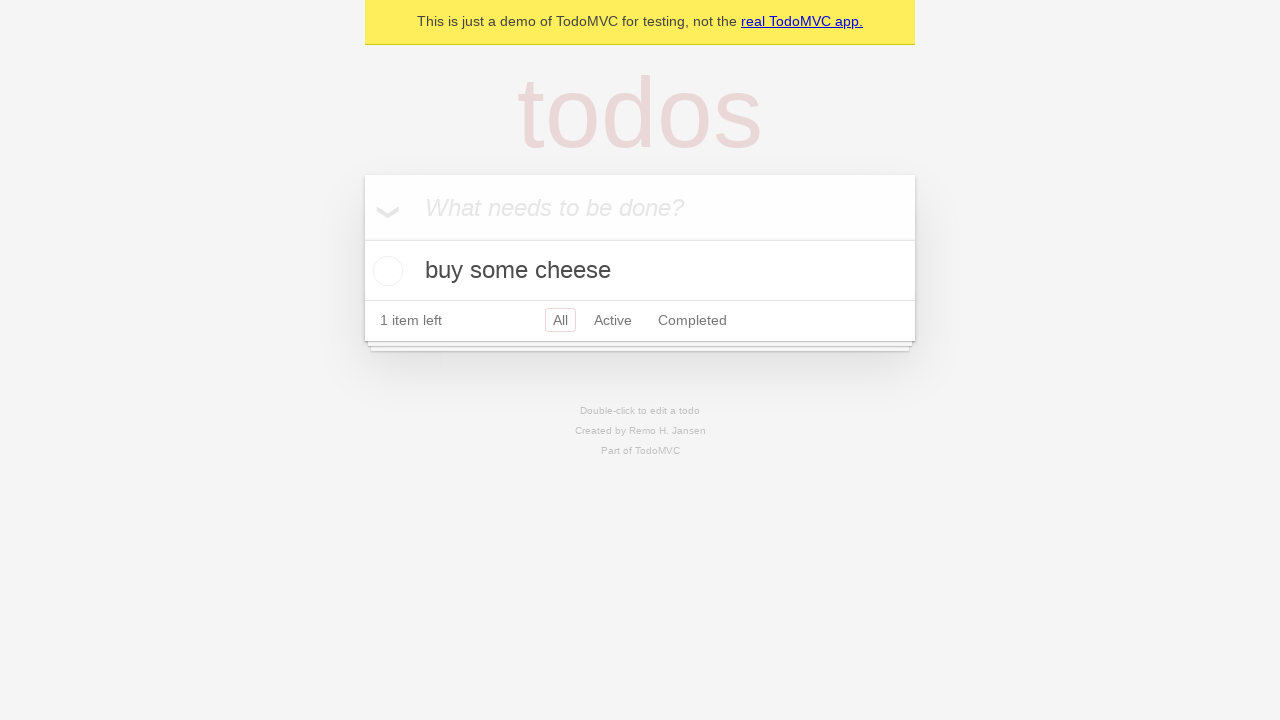

Filled second todo input with 'feed the cat' on internal:attr=[placeholder="What needs to be done?"i]
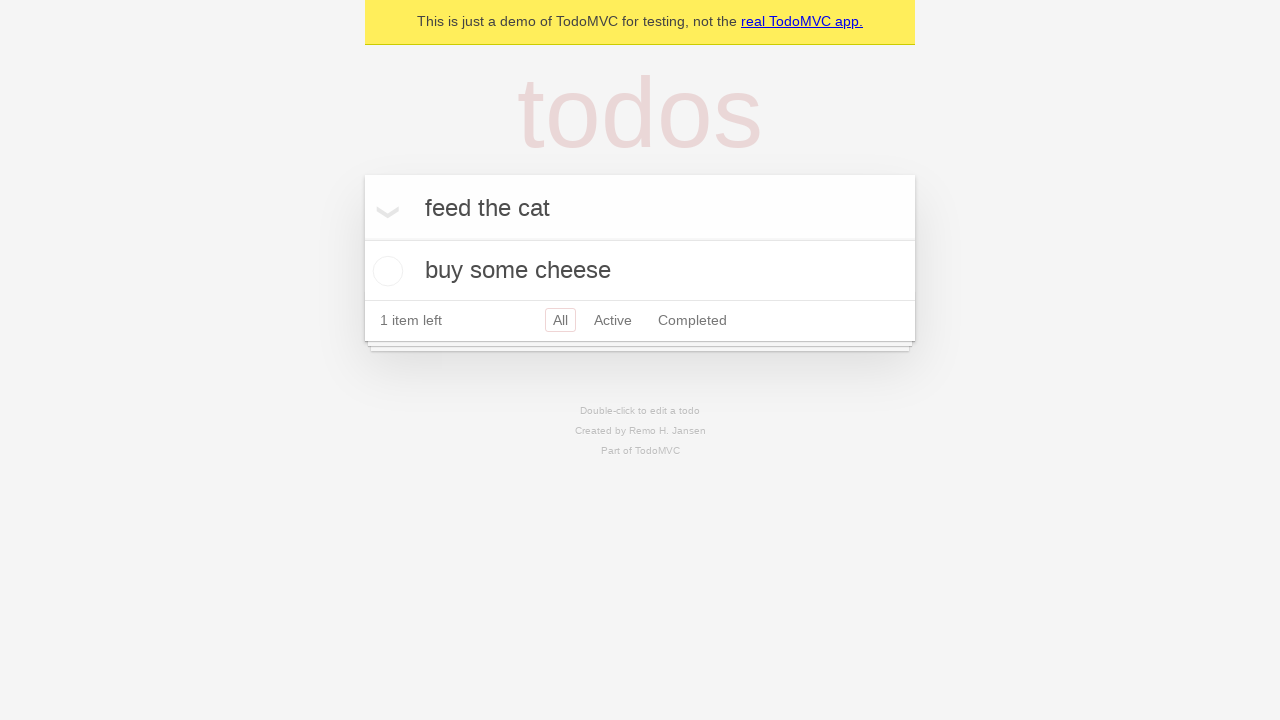

Pressed Enter to create second todo on internal:attr=[placeholder="What needs to be done?"i]
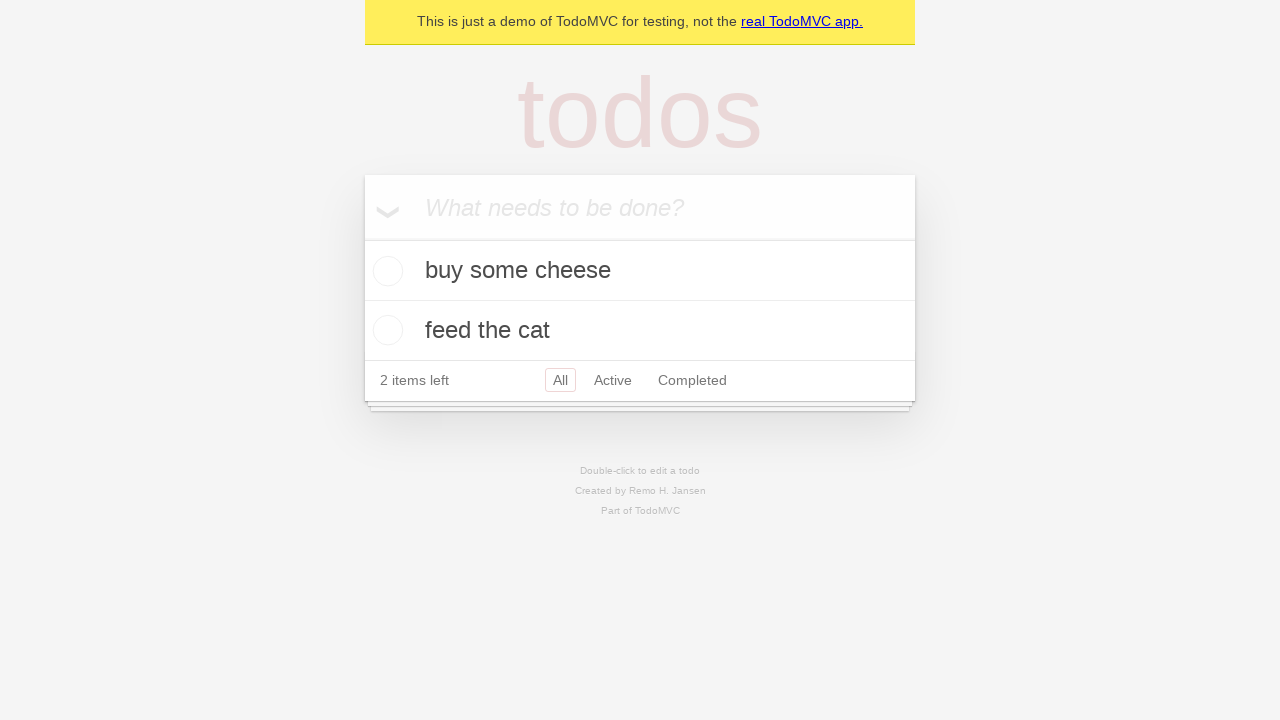

Filled third todo input with 'book a doctors appointment' on internal:attr=[placeholder="What needs to be done?"i]
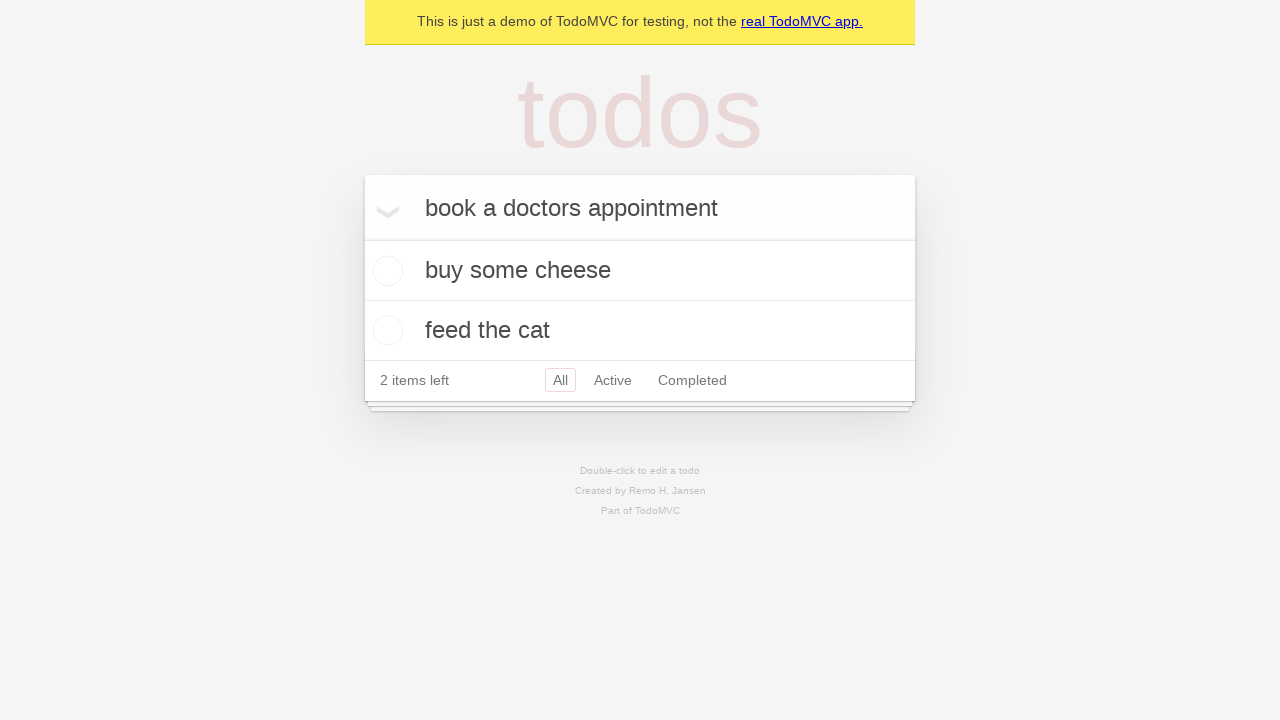

Pressed Enter to create third todo on internal:attr=[placeholder="What needs to be done?"i]
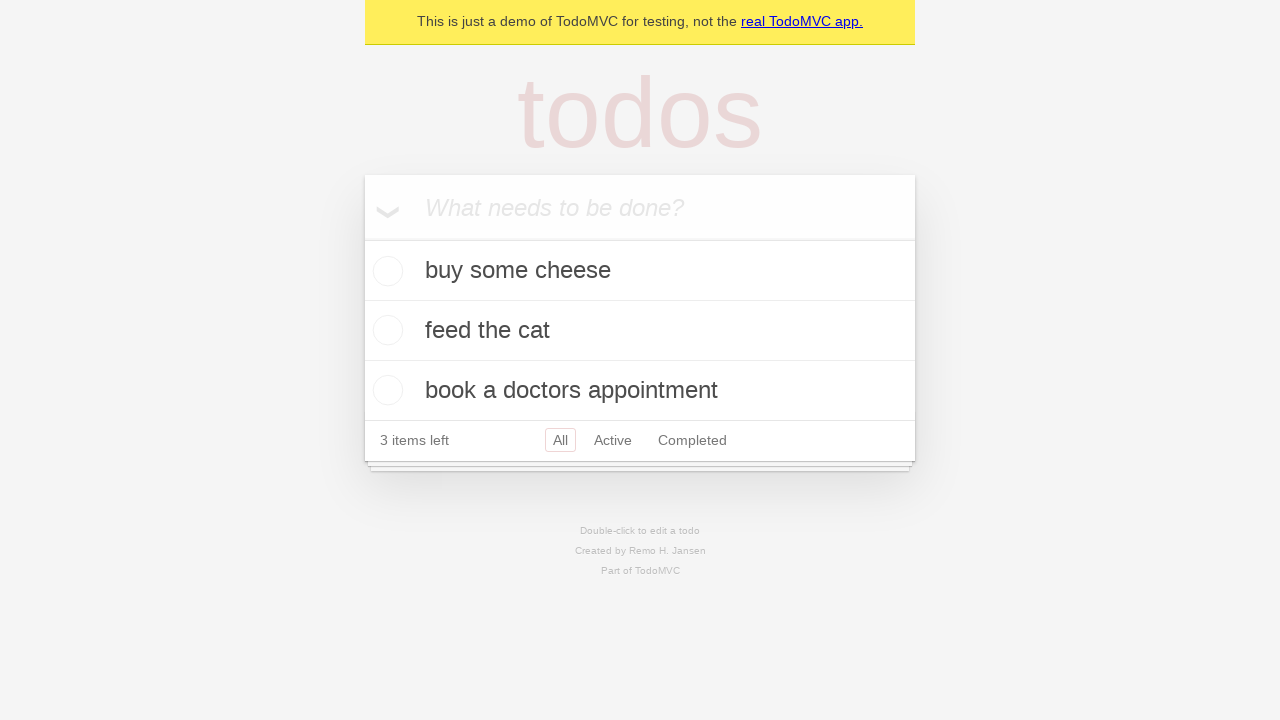

Verified that 3 todo items were created
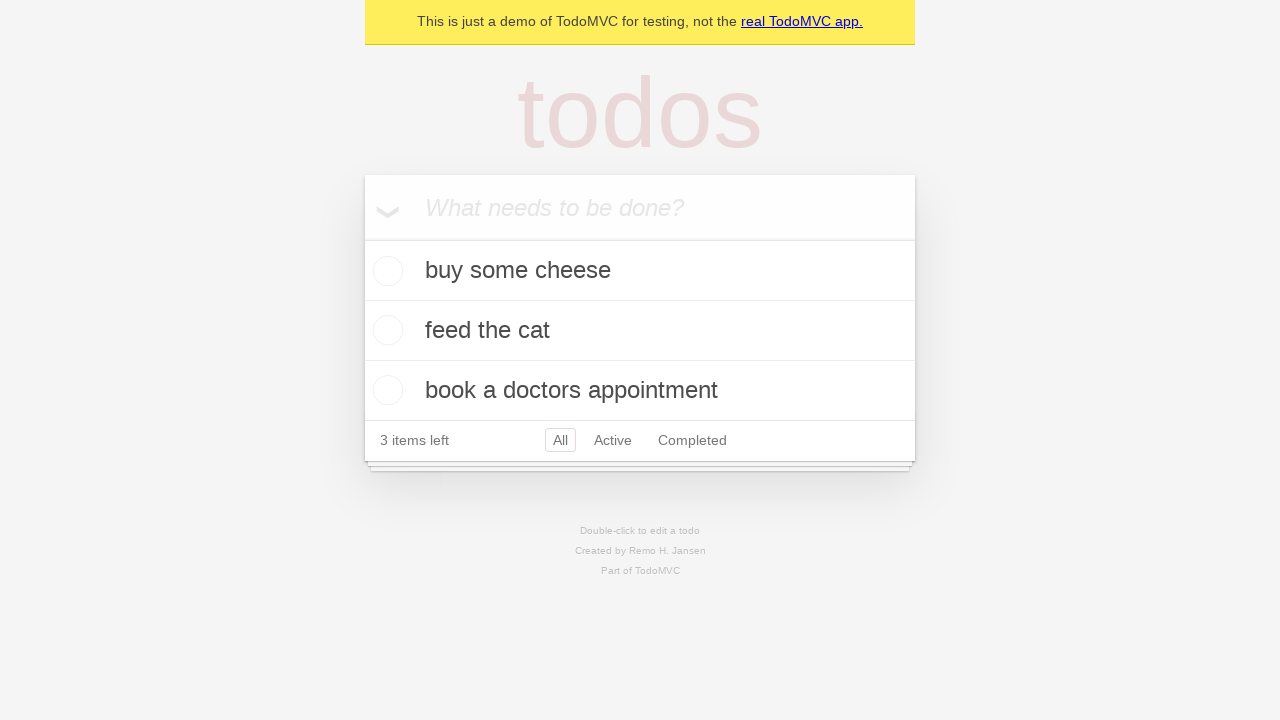

Marked first todo as completed at (385, 271) on .todo-list li .toggle >> nth=0
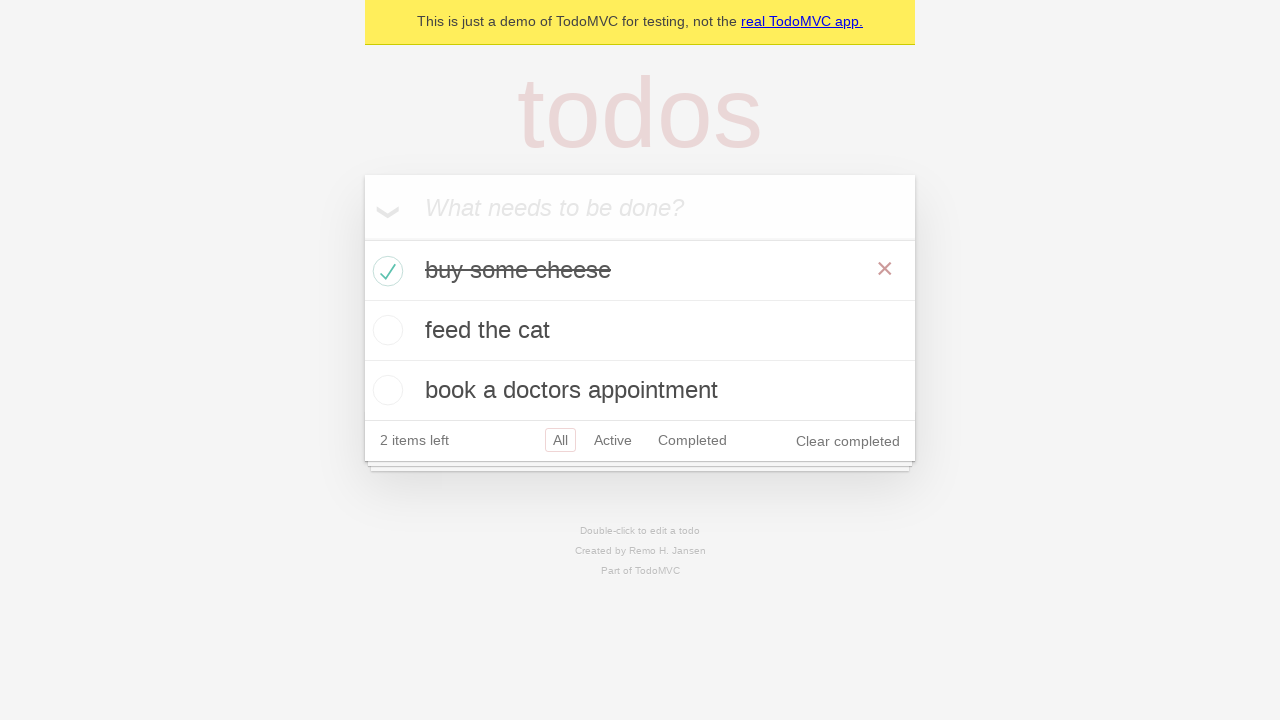

Clicked 'Clear completed' button at (848, 441) on internal:role=button[name="Clear completed"i]
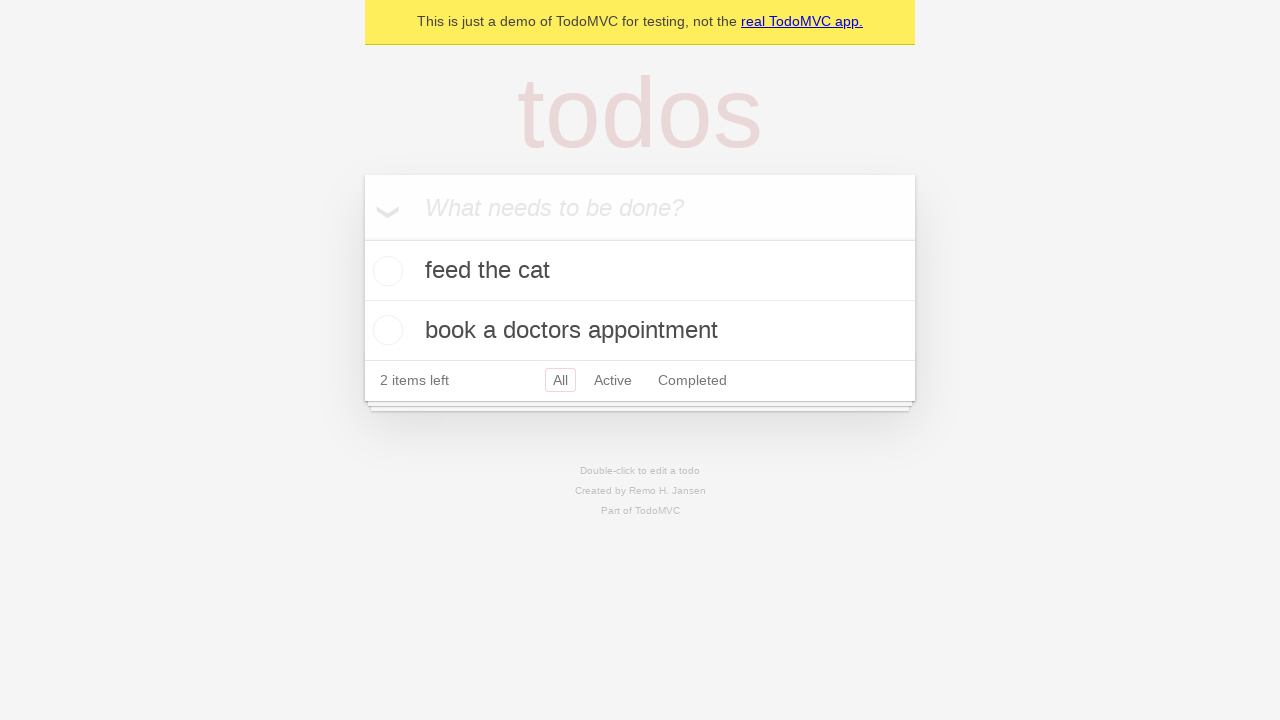

'Clear completed' button is now hidden when no items are completed
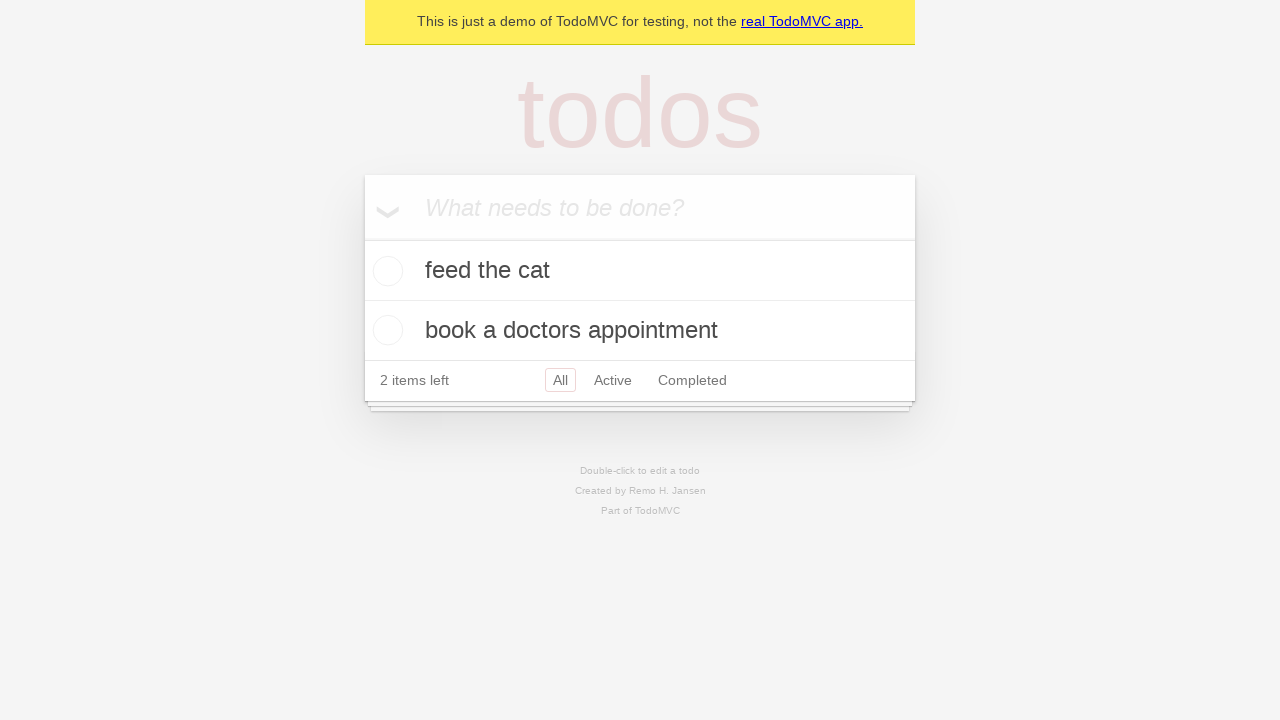

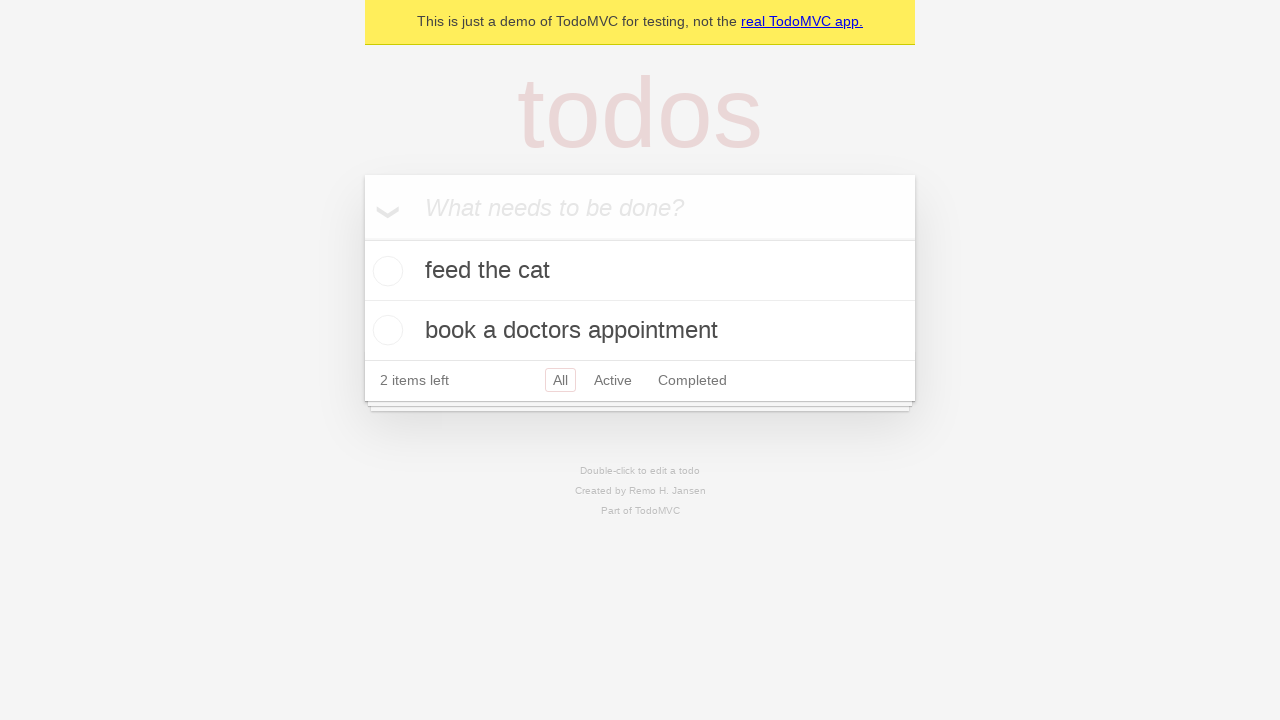